Navigates to Flipkart homepage and retrieves the page title to verify the page loaded correctly

Starting URL: https://www.flipkart.com/

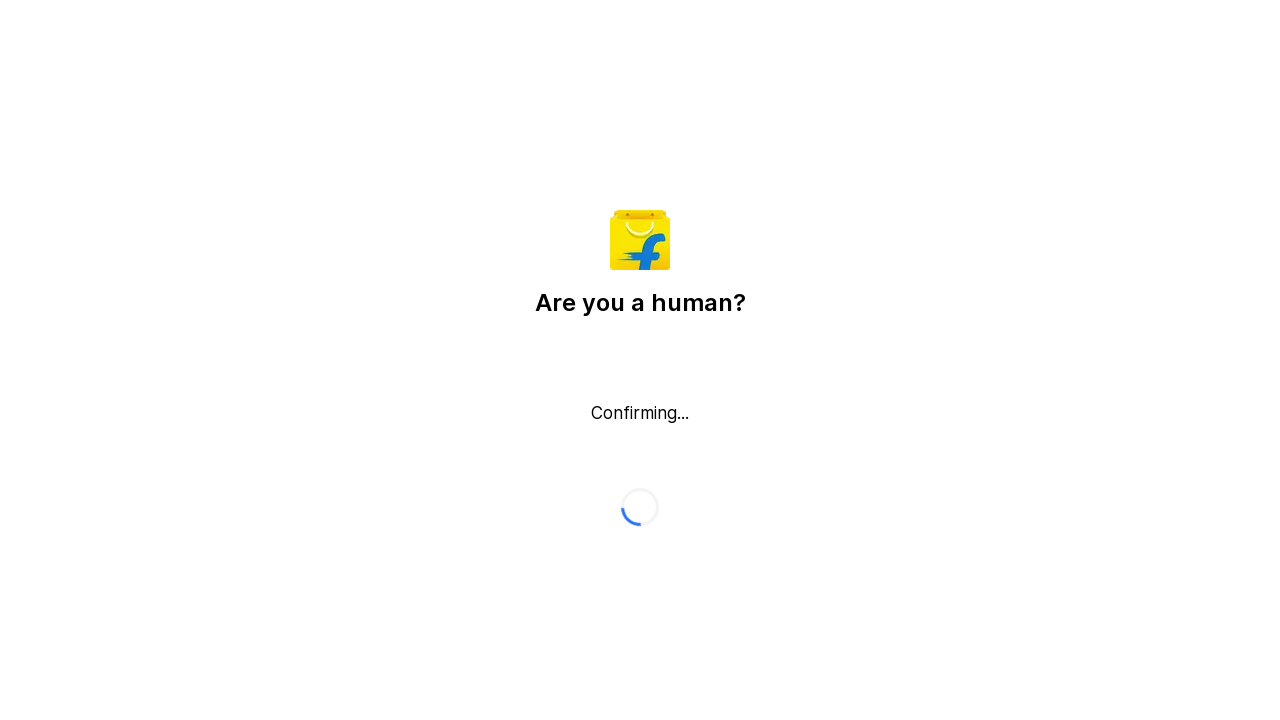

Waited for page to reach domcontentloaded state
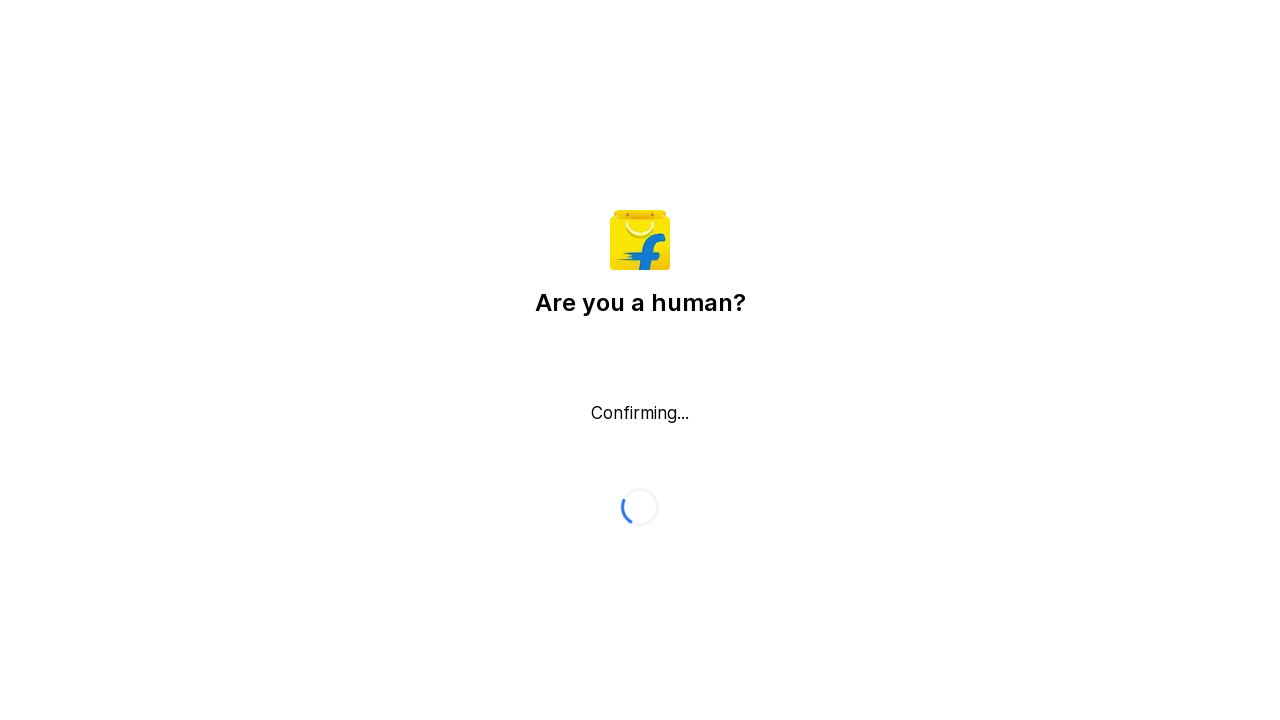

Retrieved page title: 'Flipkart reCAPTCHA'
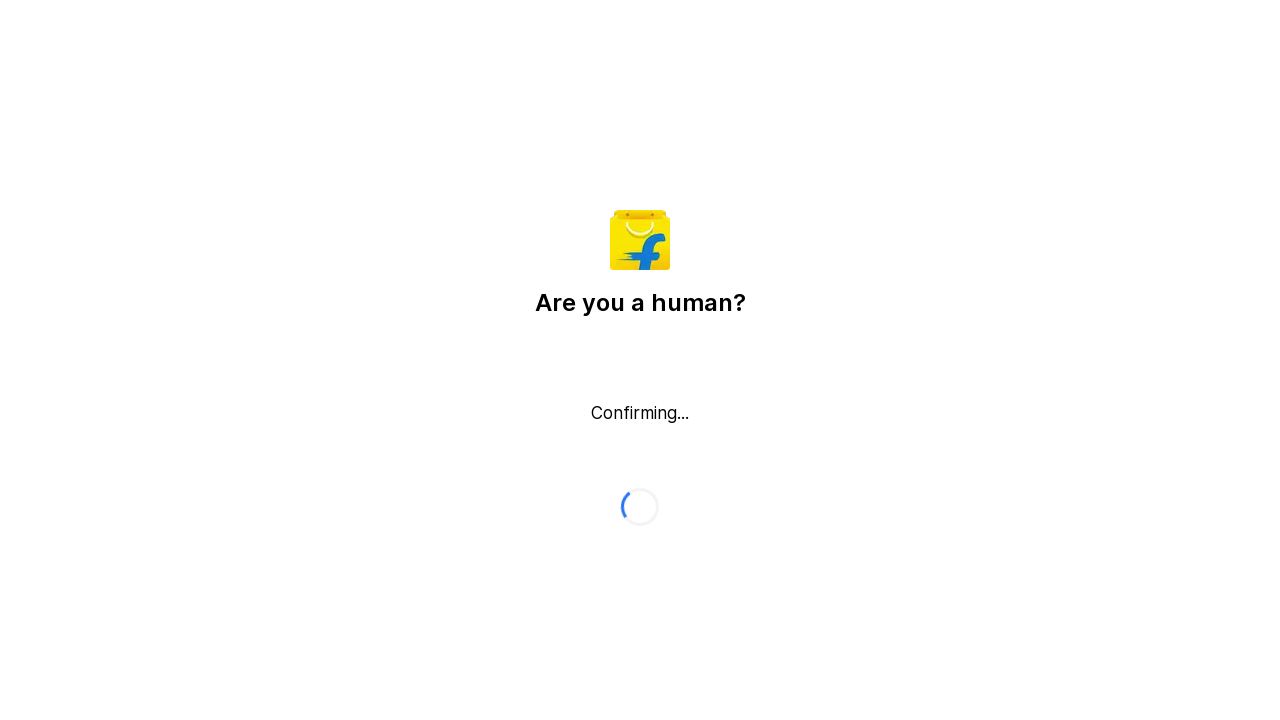

Verified page title is not empty
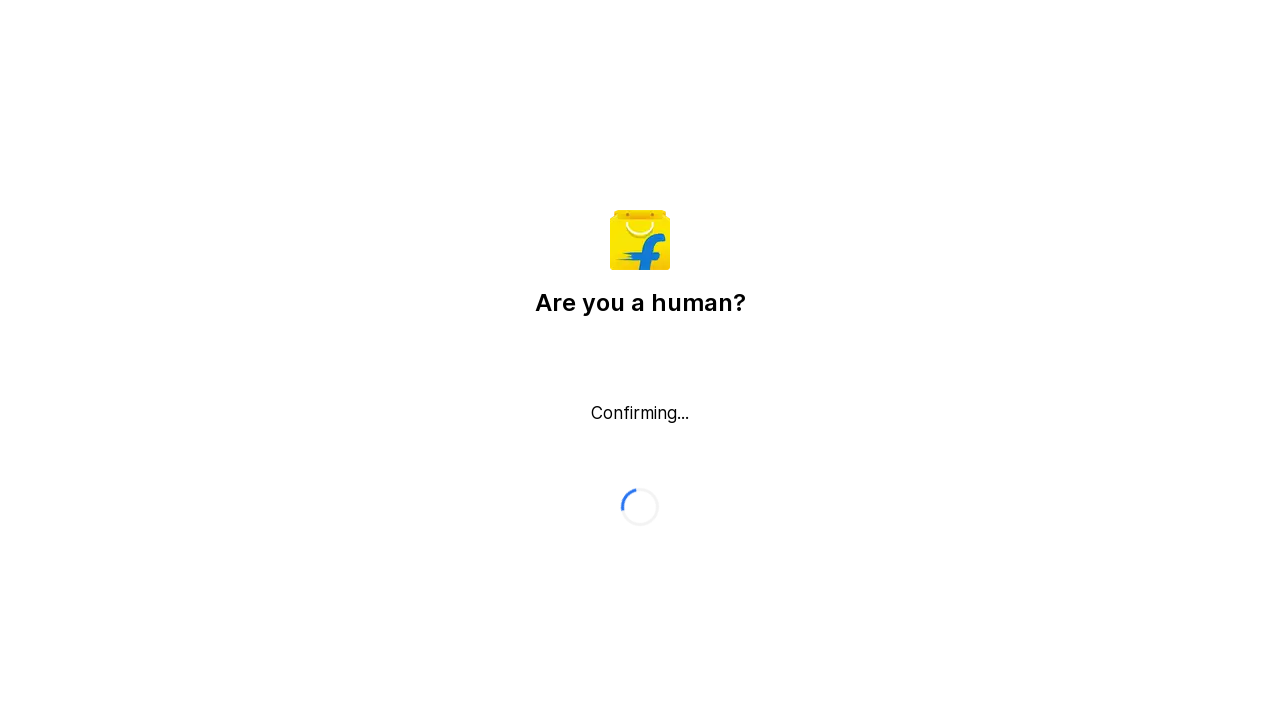

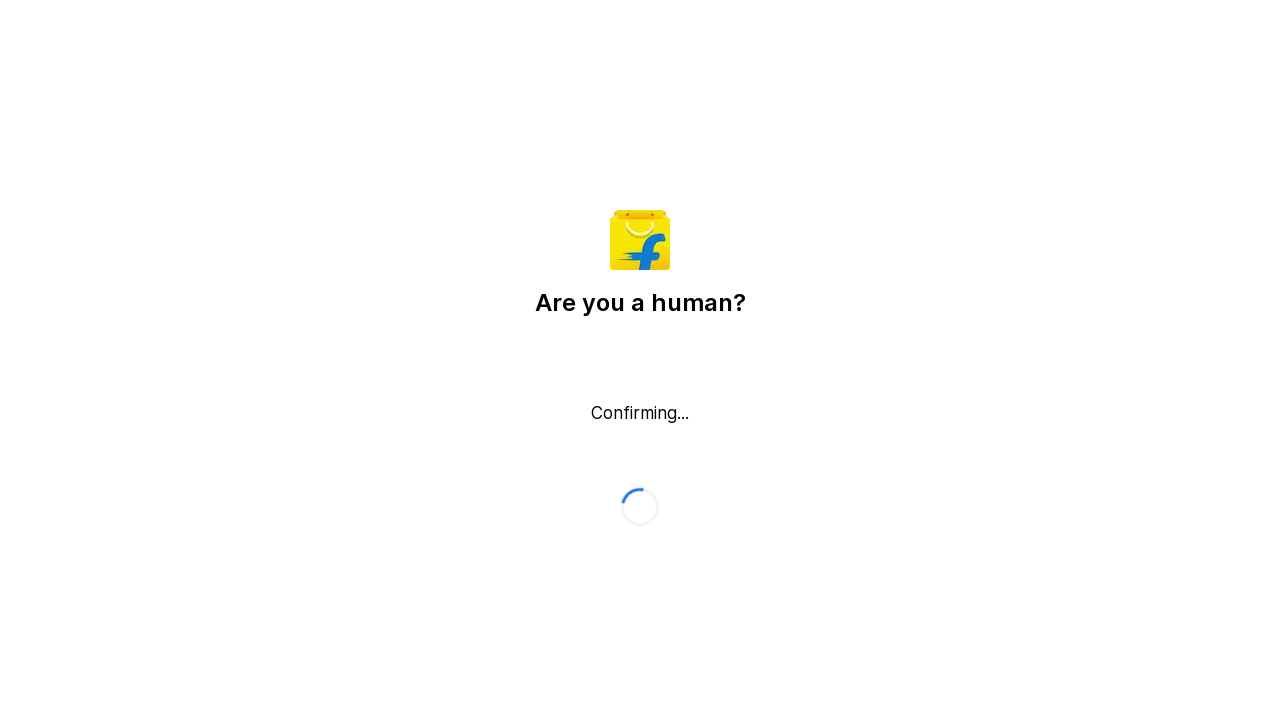